Tests the contact us form by navigating to the contact page, filling out name, email, phone, and message fields, then submitting the form and verifying the confirmation message

Starting URL: https://parabank.parasoft.com/

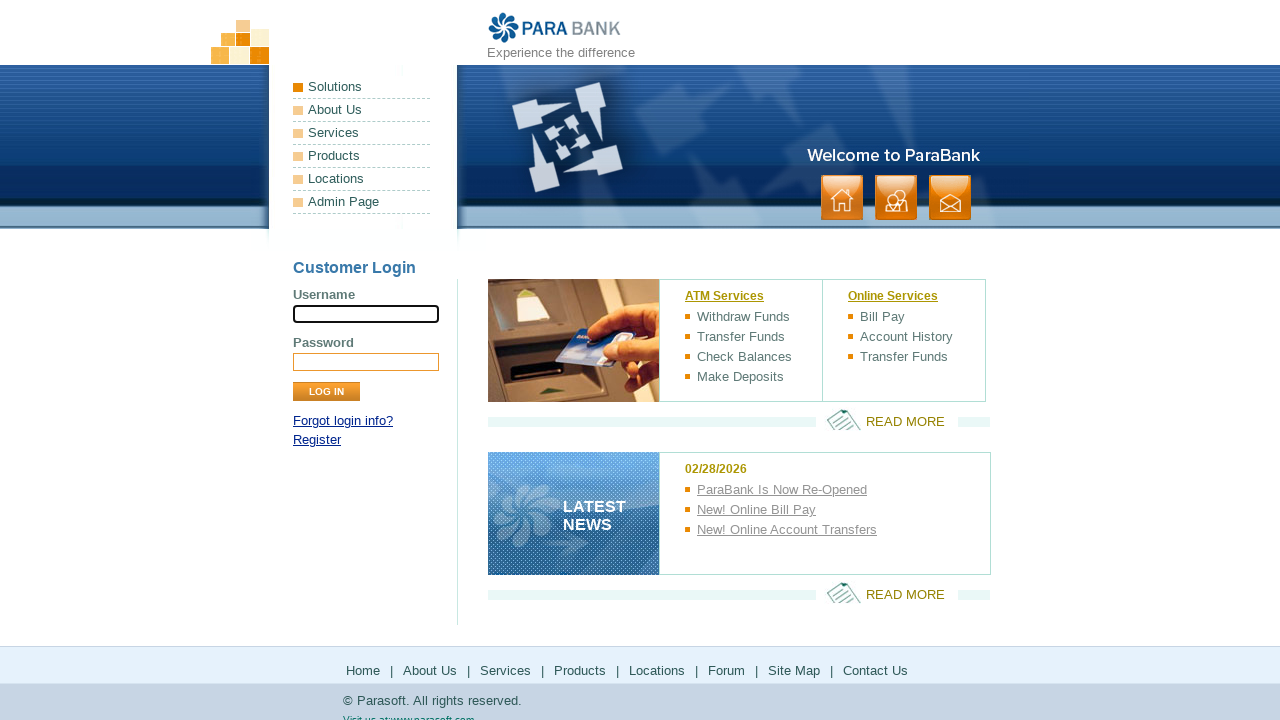

Clicked on contact us link at (950, 198) on a:has-text('contact')
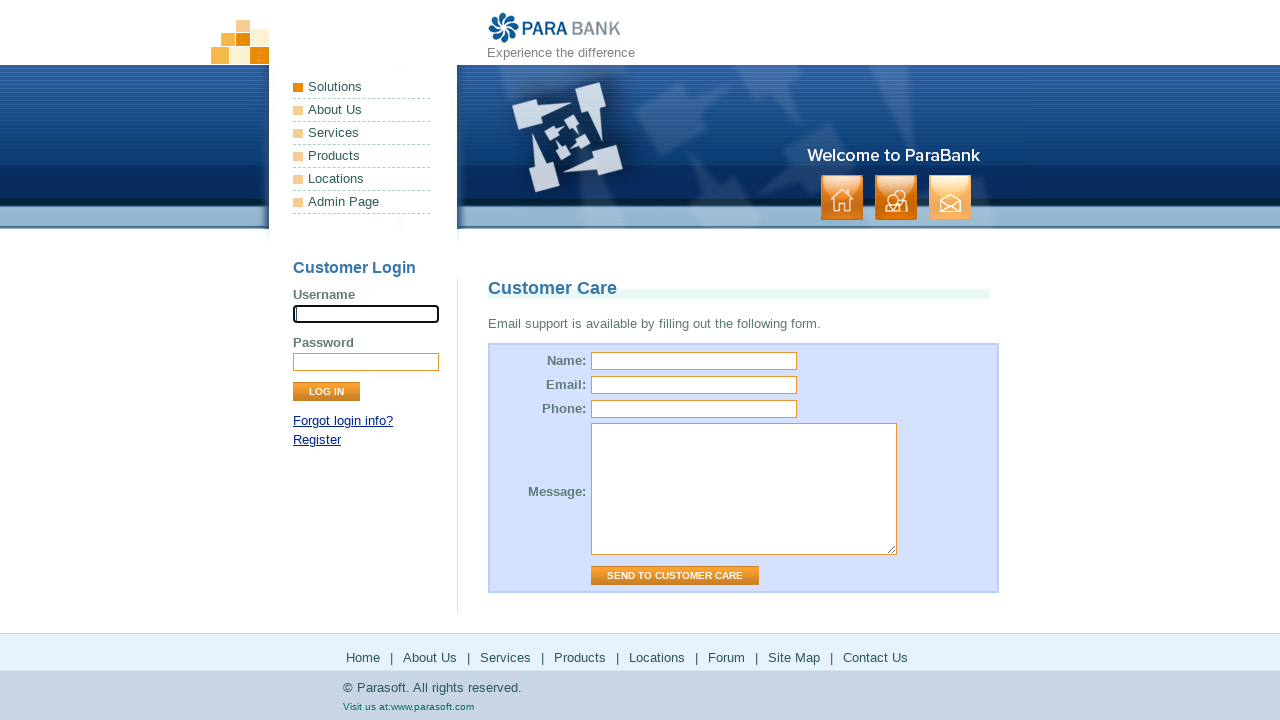

Contact page loaded
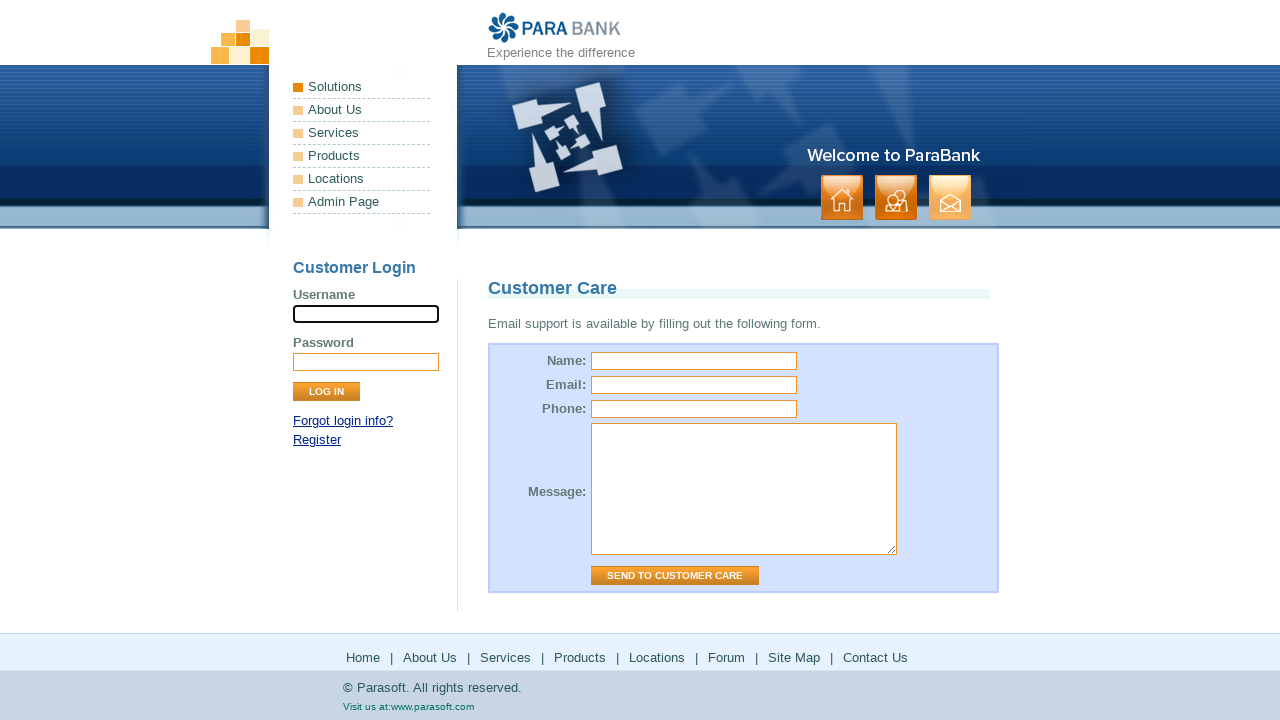

Filled name field with 'TestUser1' on input[name='name']
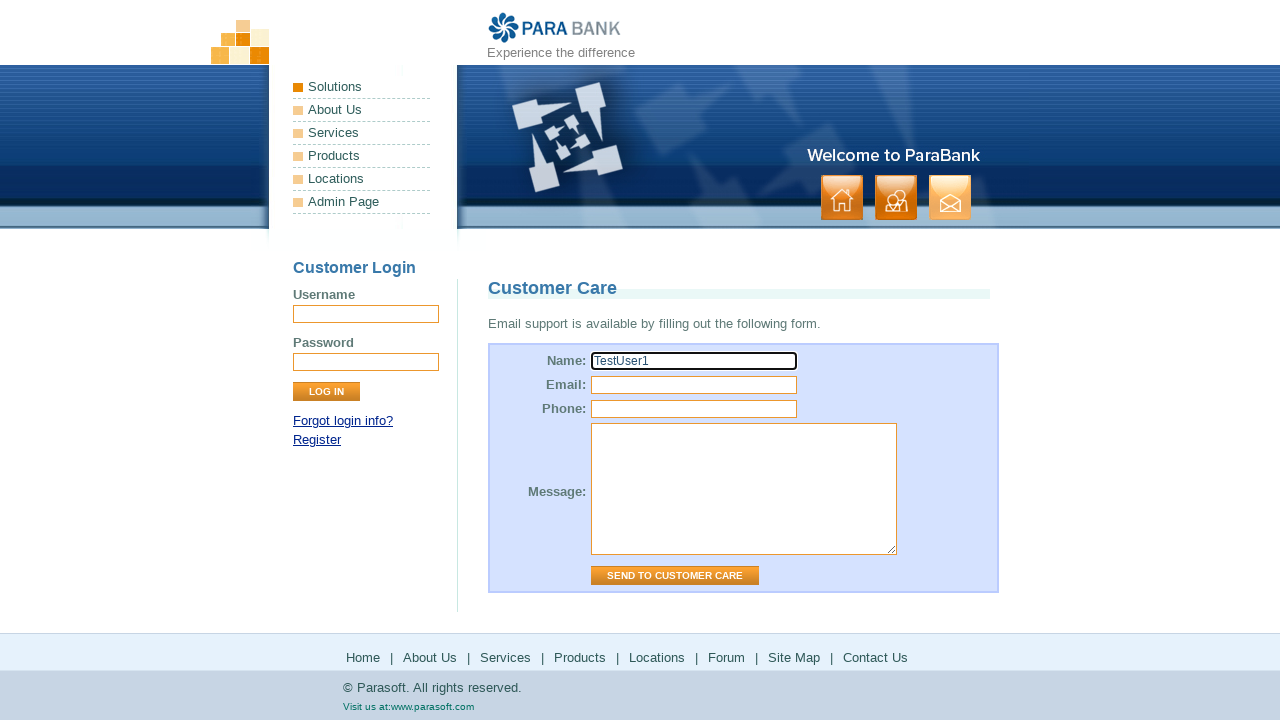

Filled email field with 'example@example.com' on input[name='email']
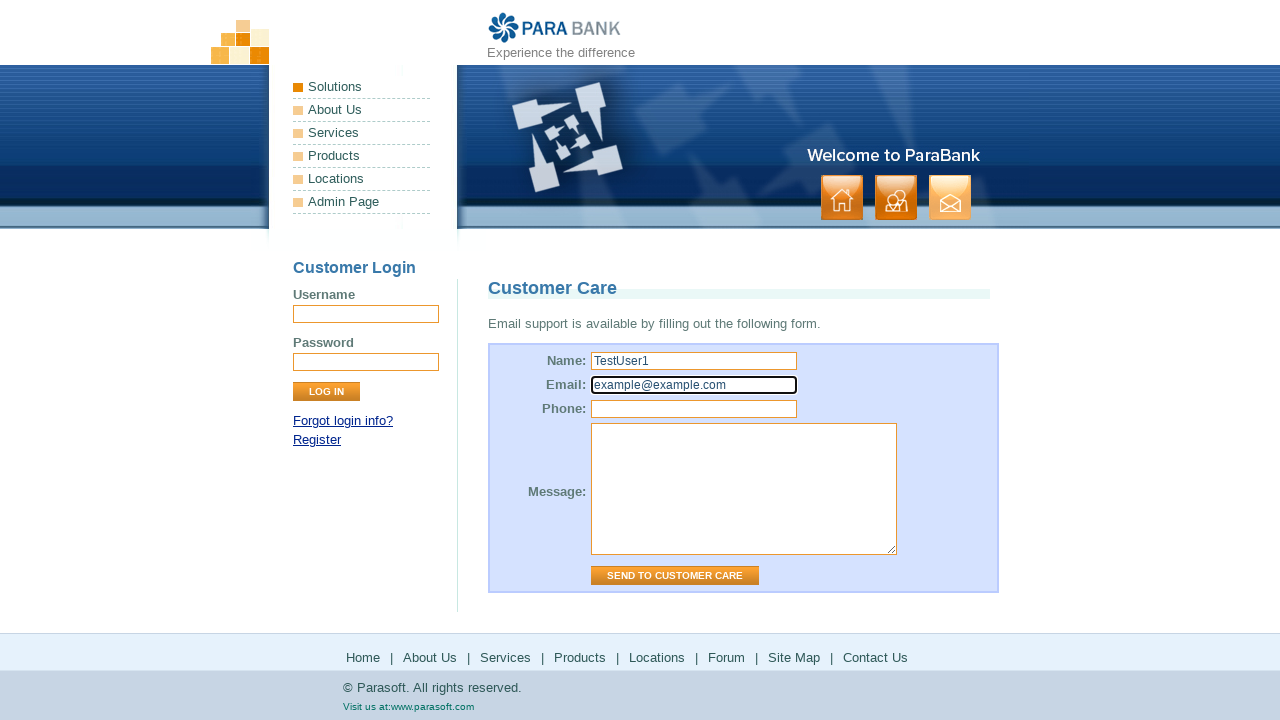

Filled phone field with '111111111' on input[name='phone']
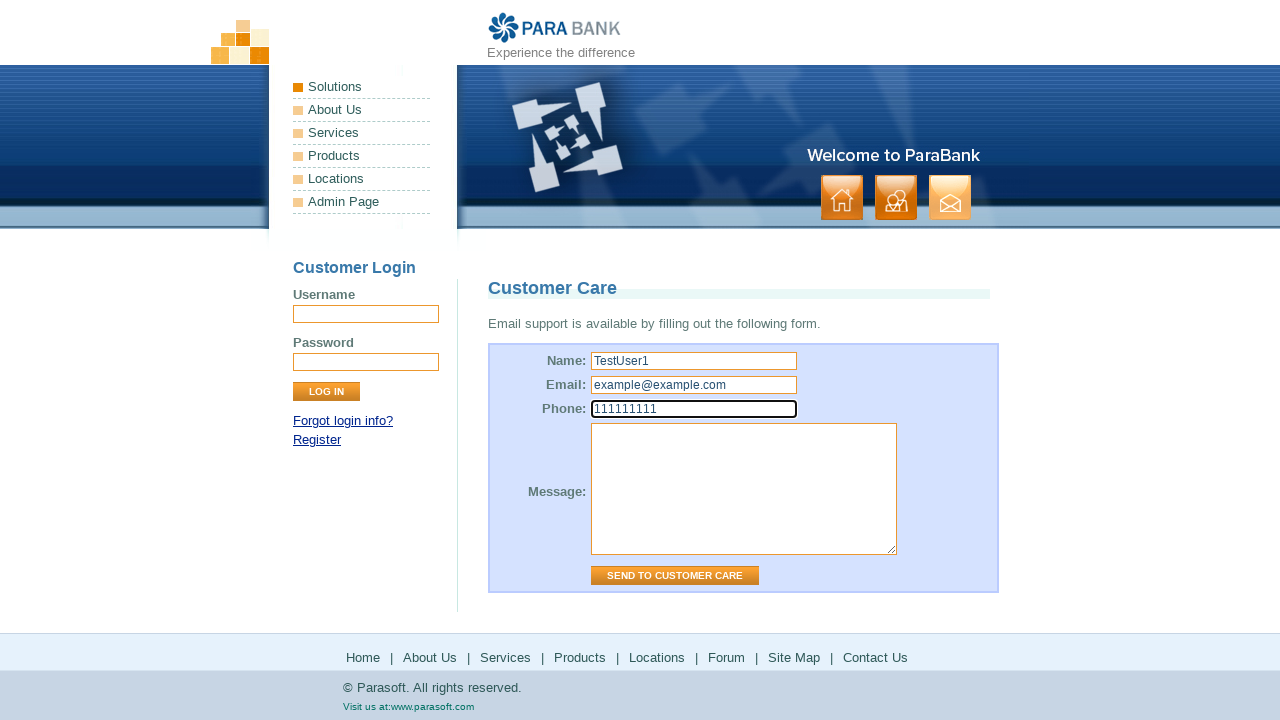

Filled message field with 'Text' on textarea[name='message']
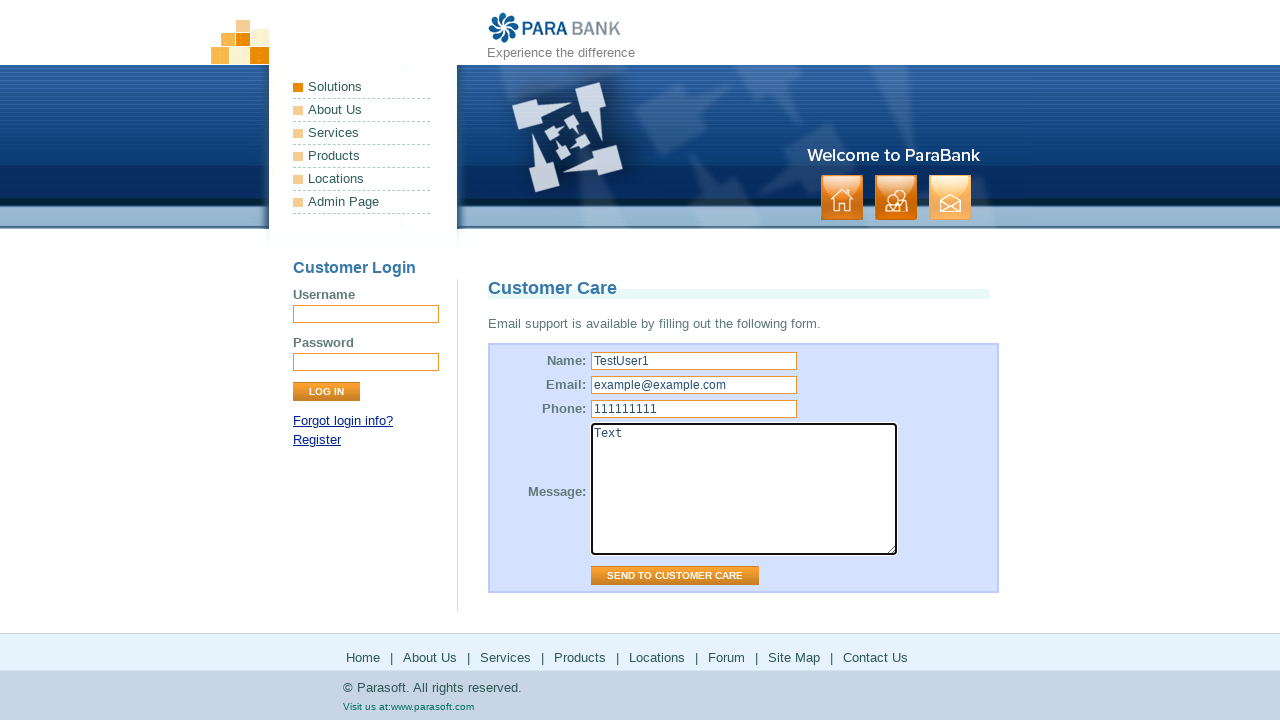

Clicked submit button on contact form at (675, 576) on #contactForm input.button
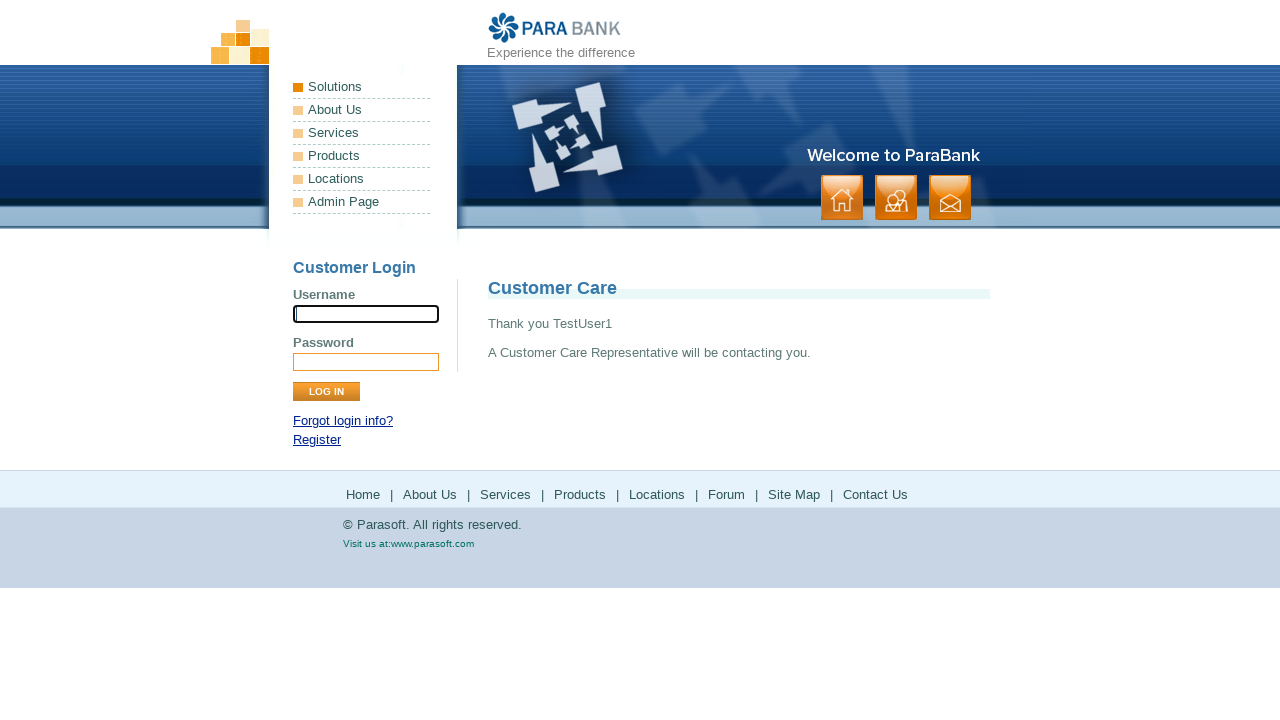

Confirmation message 'Thank you' appeared
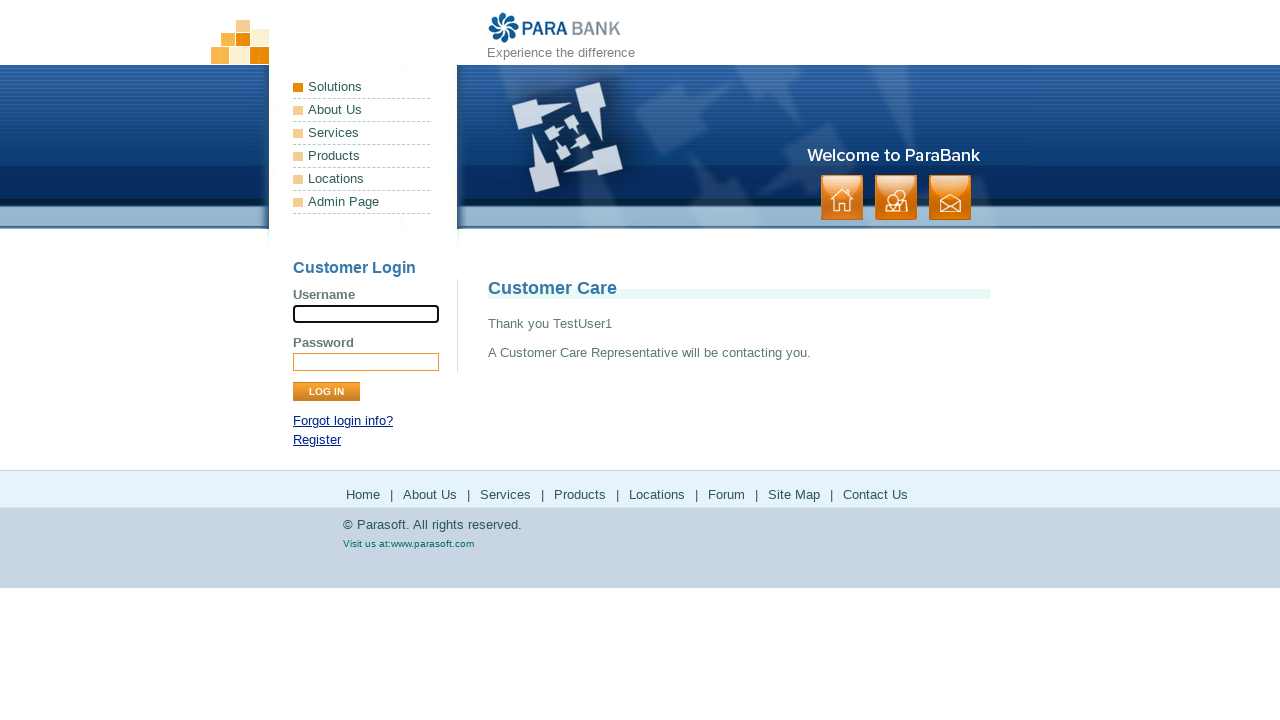

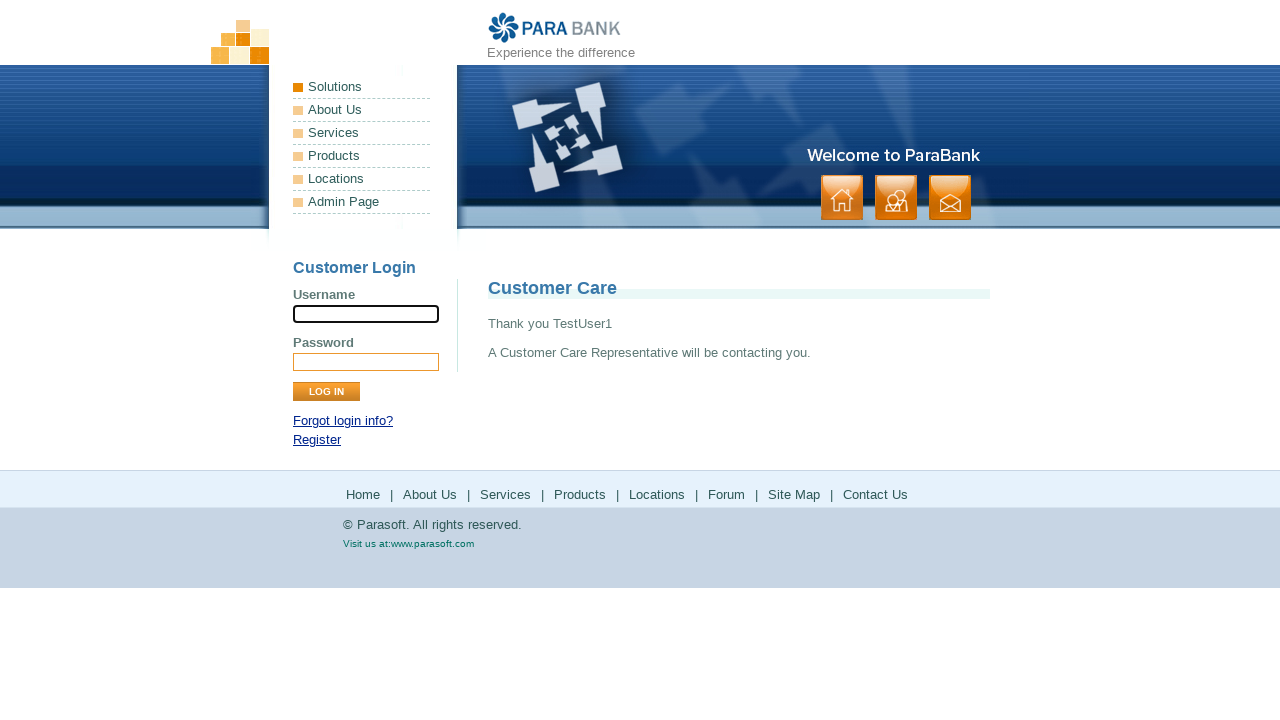